Tests a JavaScript prompt dialog by clicking a button to trigger it, entering text into the prompt, and accepting it

Starting URL: https://v1.training-support.net/selenium/javascript-alerts

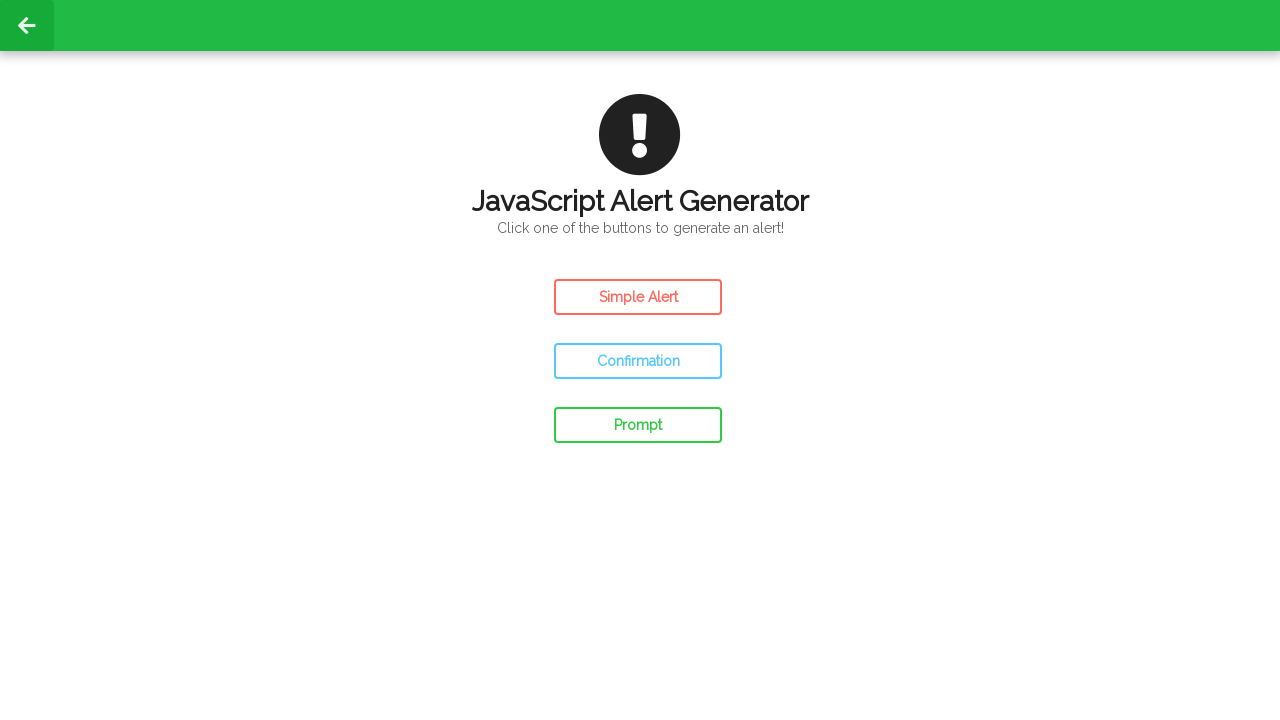

Set up dialog handler to accept prompt with text 'Awesome!'
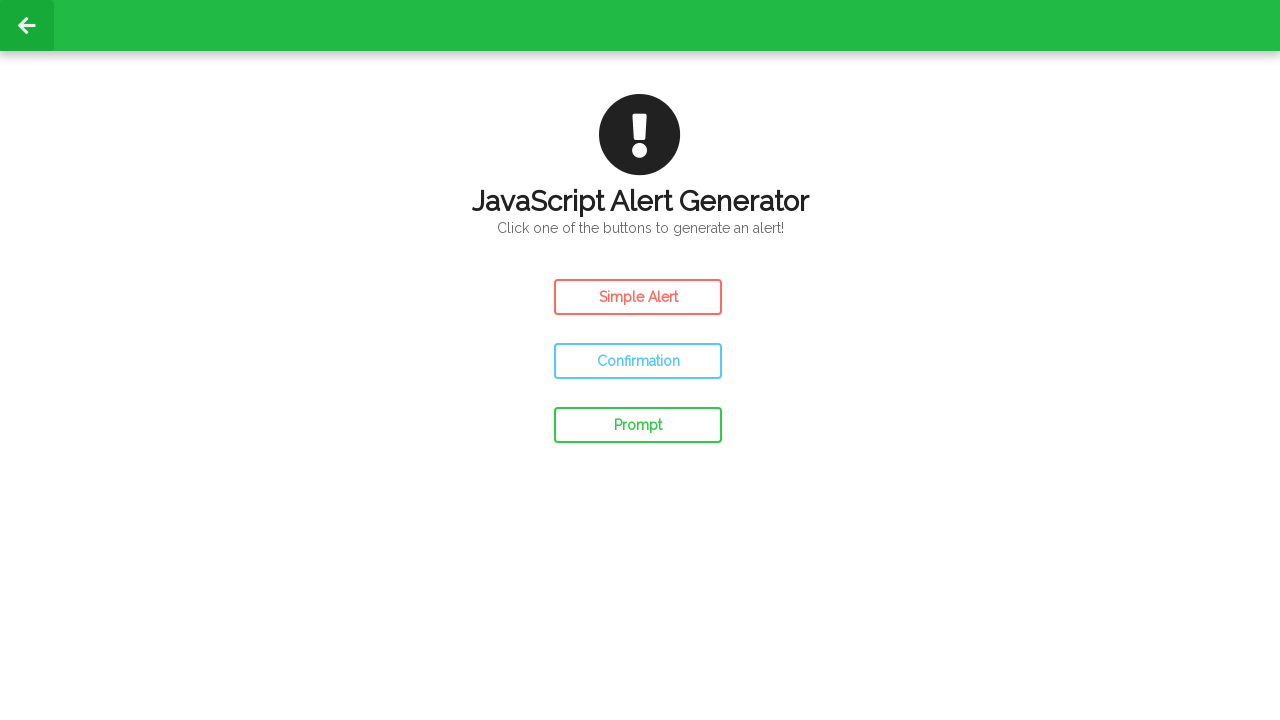

Clicked prompt button to trigger JavaScript prompt dialog at (638, 425) on #prompt
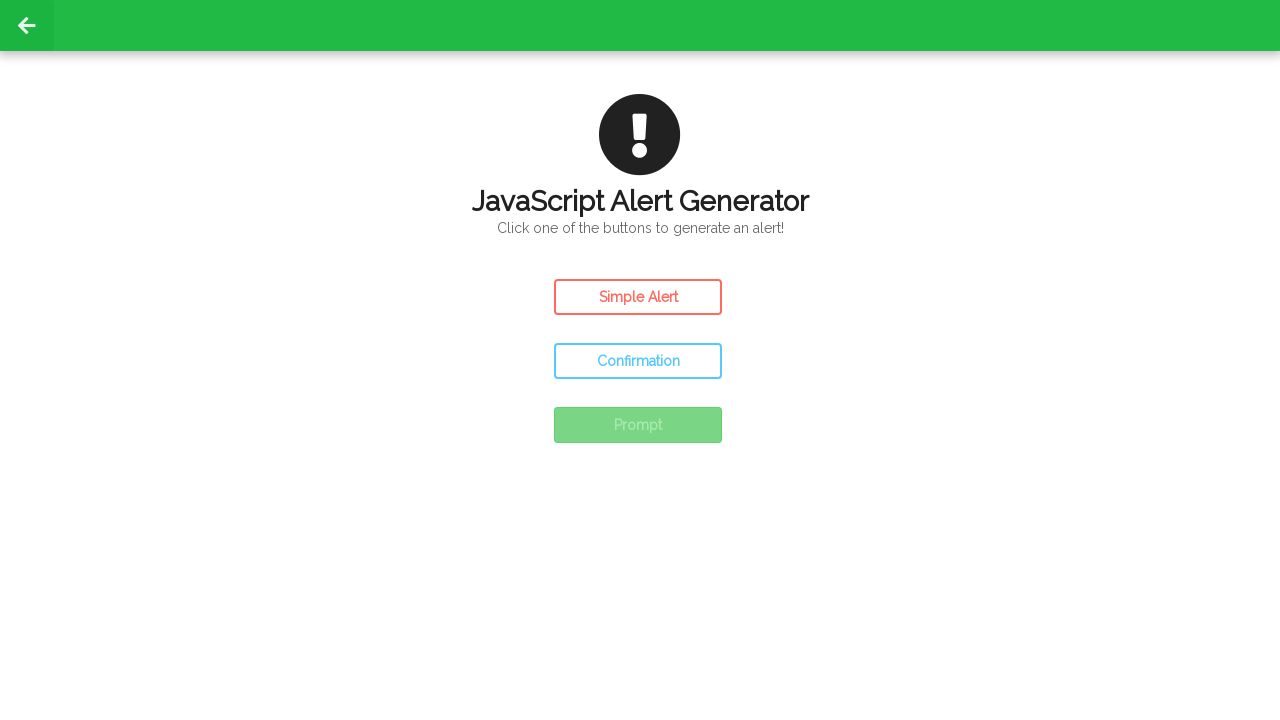

Waited for dialog to be handled
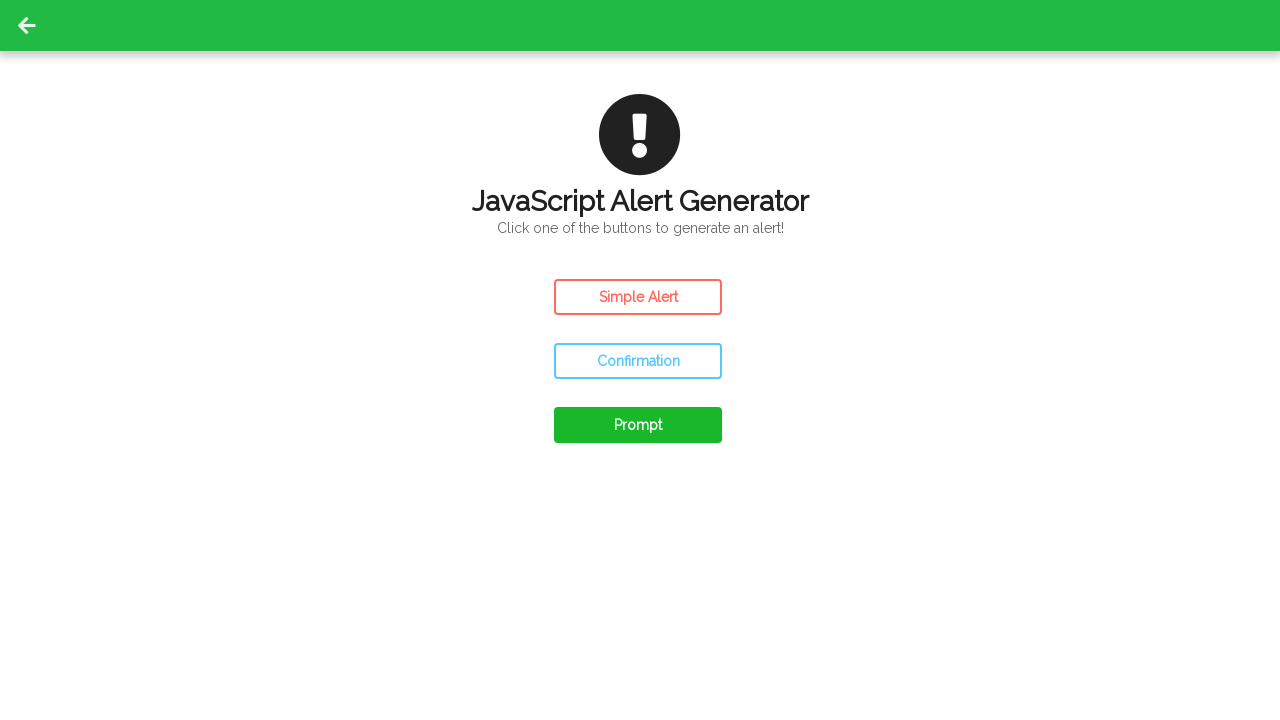

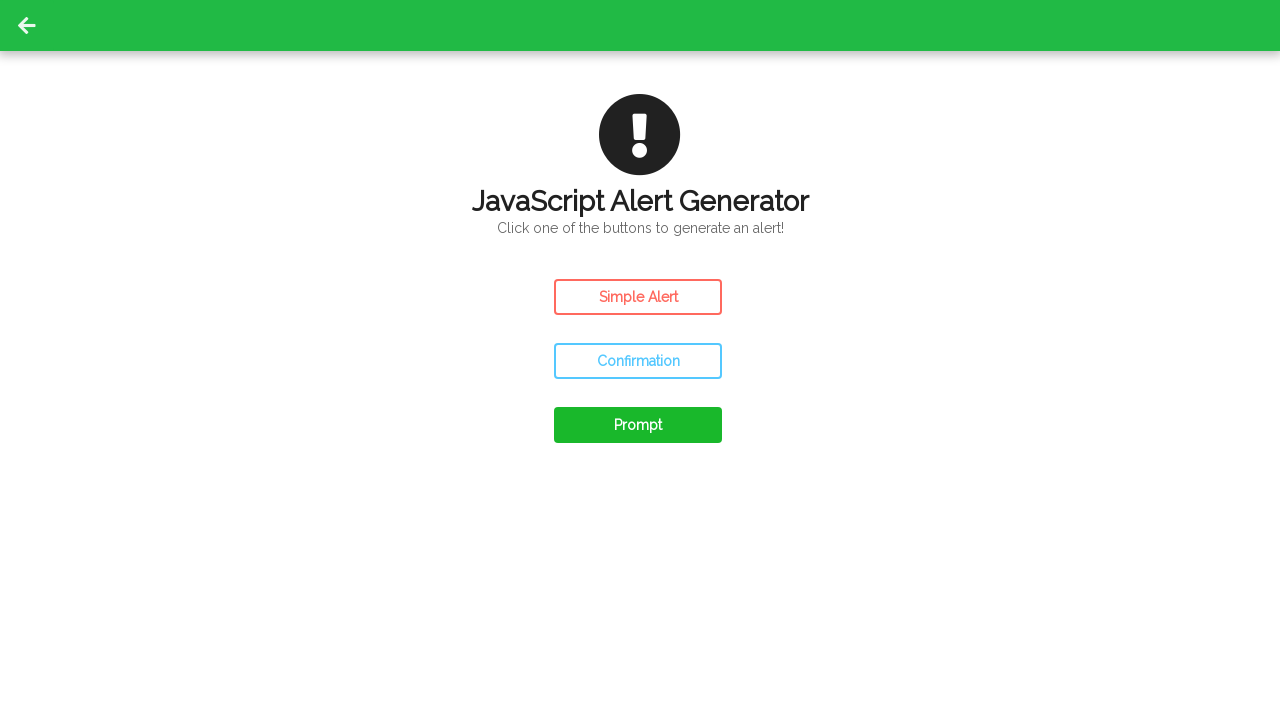